Tests JavaScript prompt dialog handling by clicking a button that triggers a prompt, entering text, and accepting it

Starting URL: https://the-internet.herokuapp.com/javascript_alerts

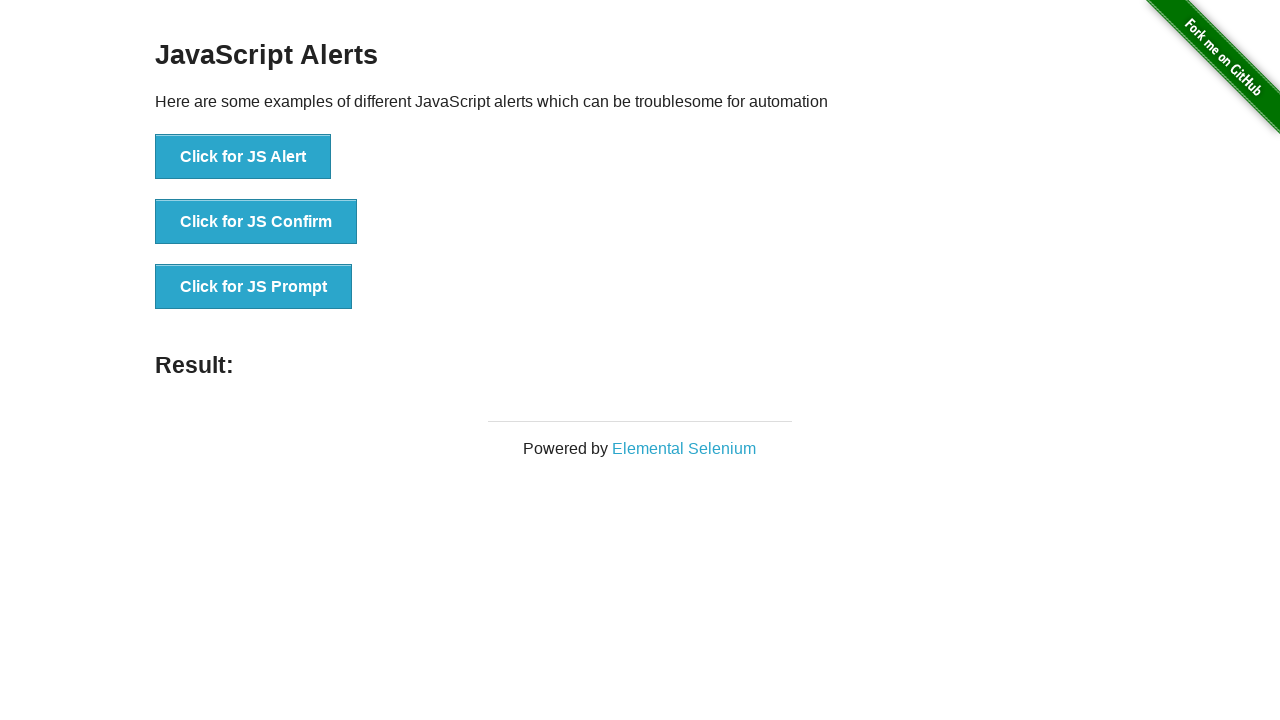

Set up dialog handler to accept prompt with text 'Accepting the alert'
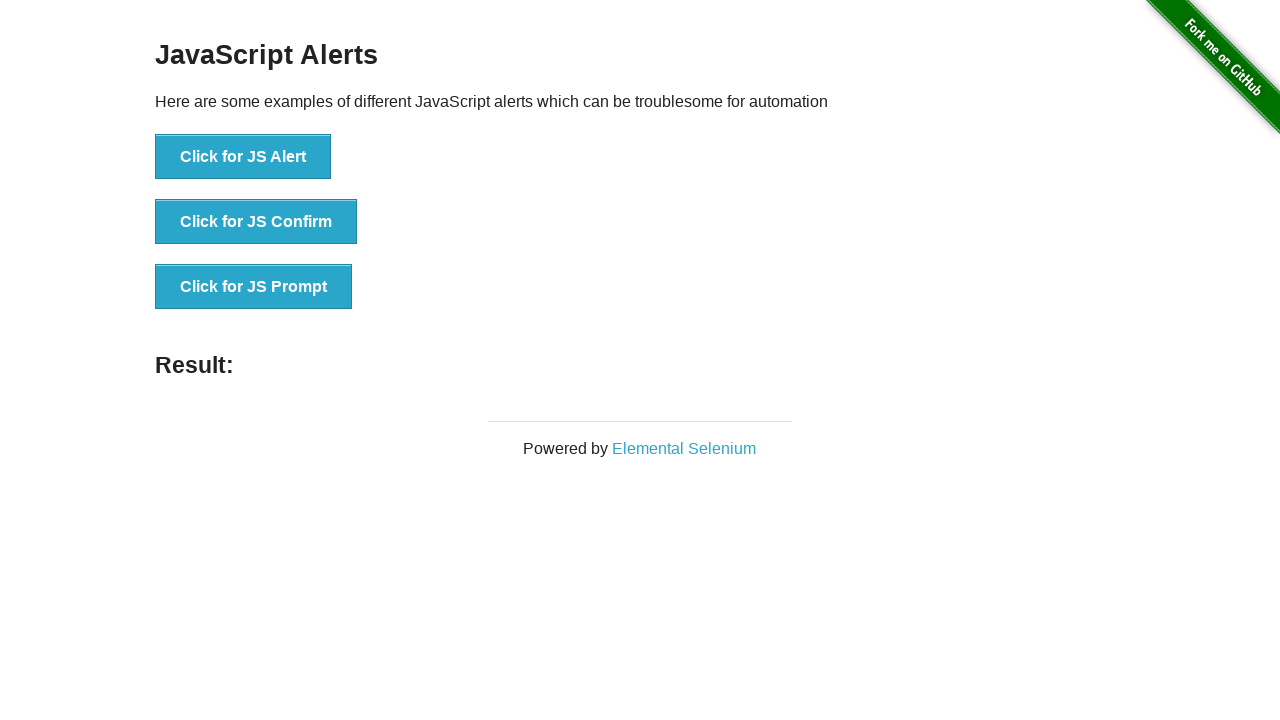

Clicked the third button to trigger JavaScript prompt dialog at (254, 287) on #content div ul li:nth-child(3) button
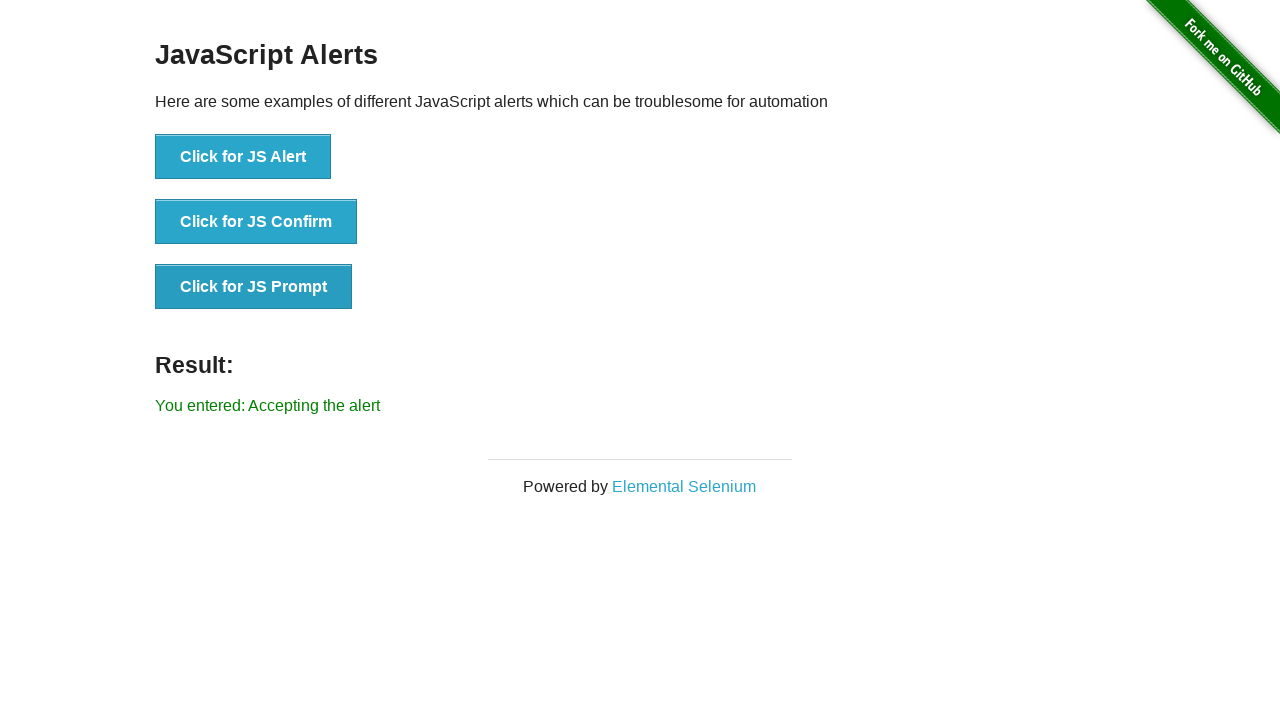

Result element appeared after accepting the prompt
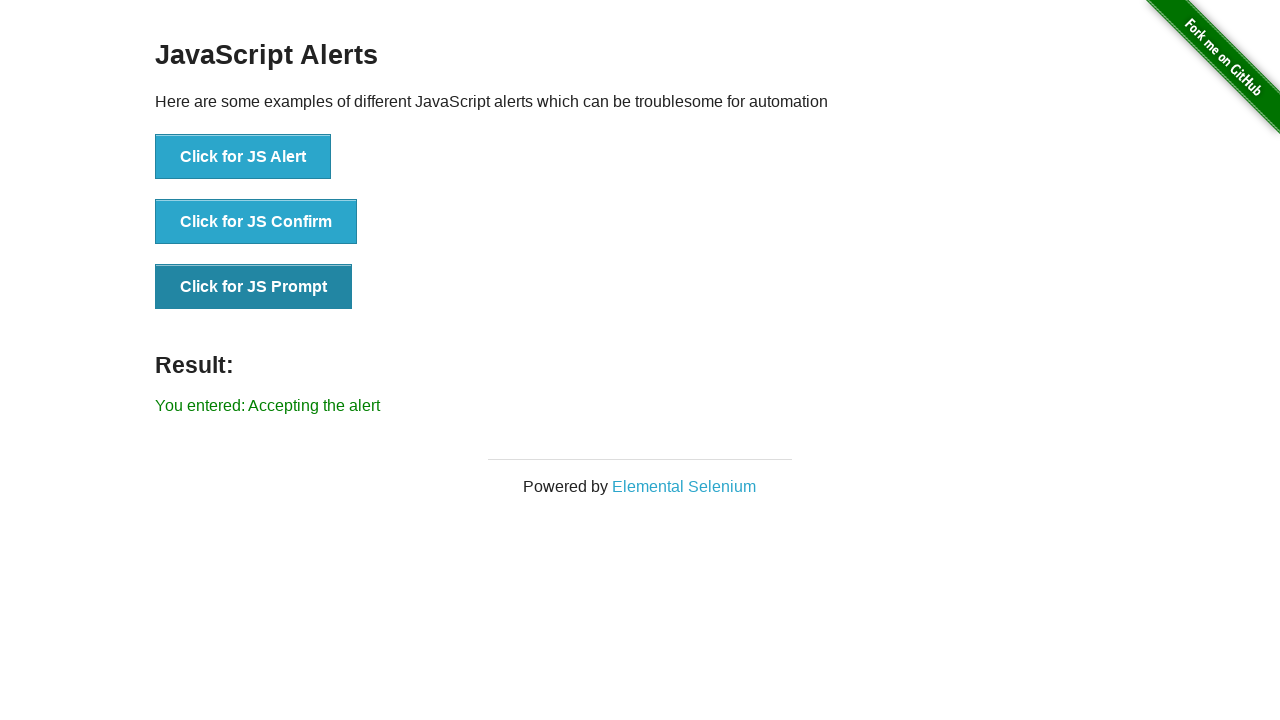

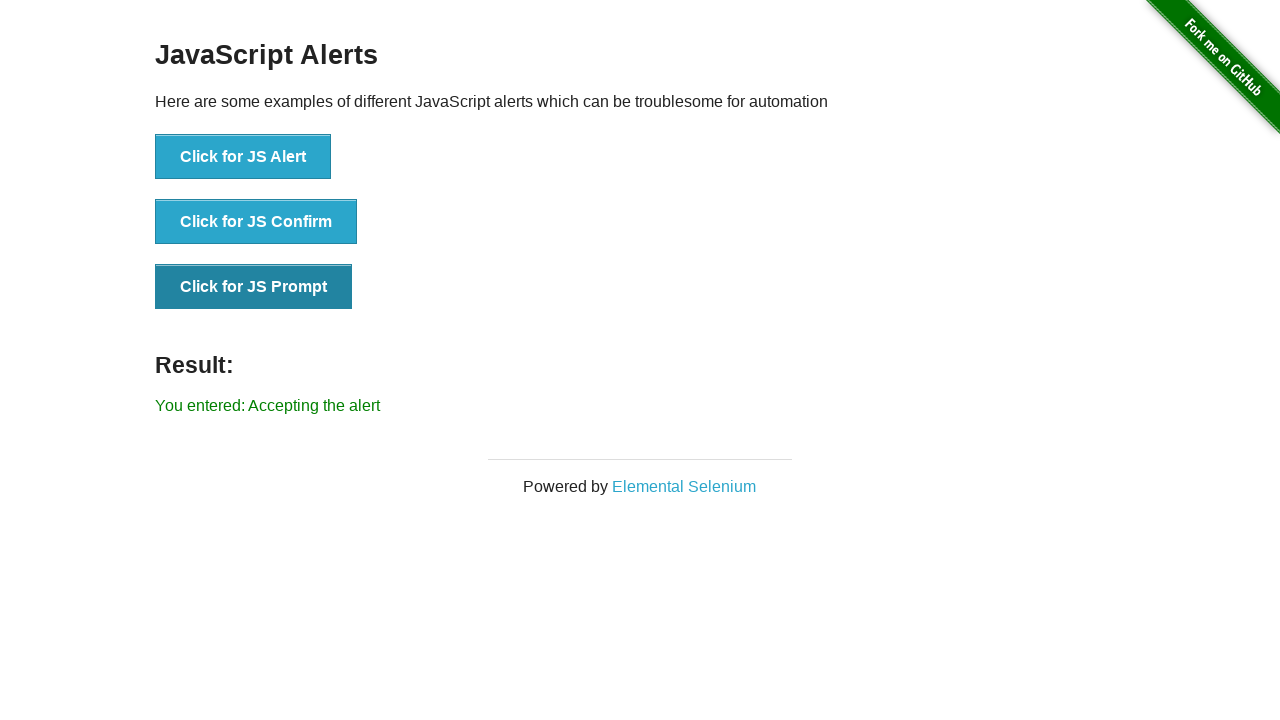